Tests the search functionality on the Playwright documentation site by clicking the search button, typing a query, and verifying the search results page loads

Starting URL: https://playwright.dev/

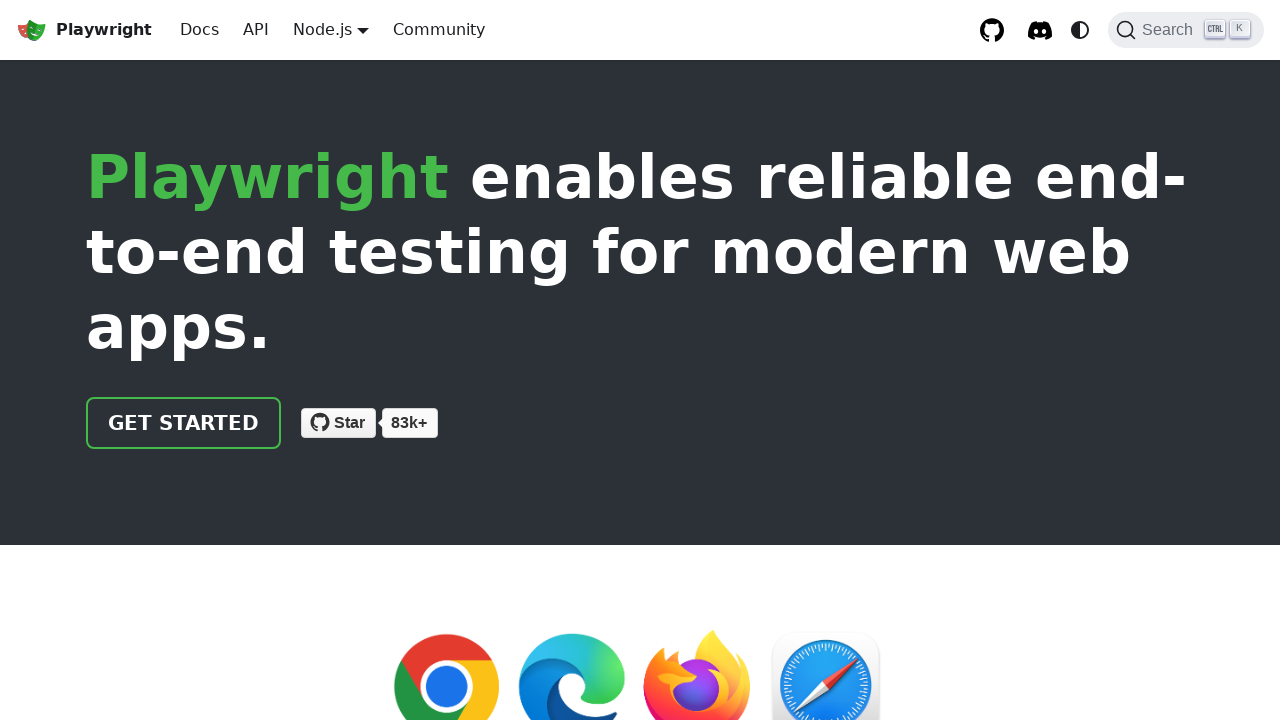

Clicked Search button on Playwright documentation site at (1186, 30) on internal:role=button[name="Search"i]
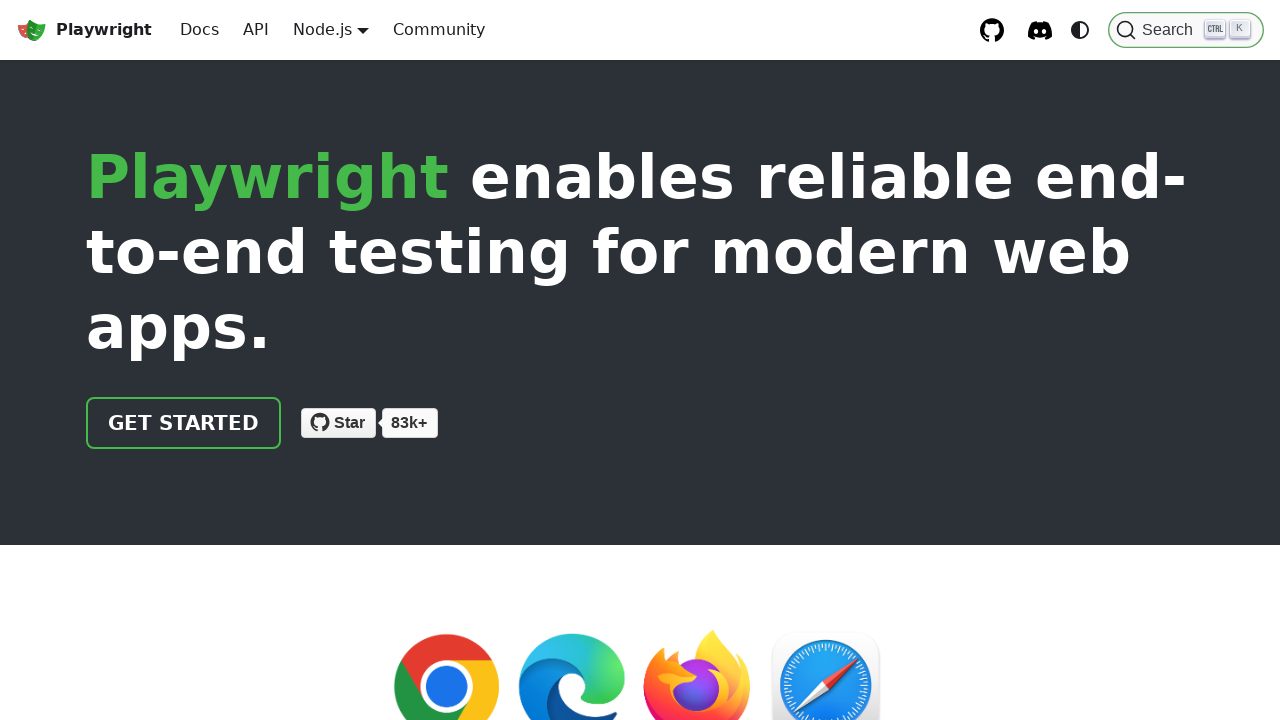

Typed 'trace viewer' into search field
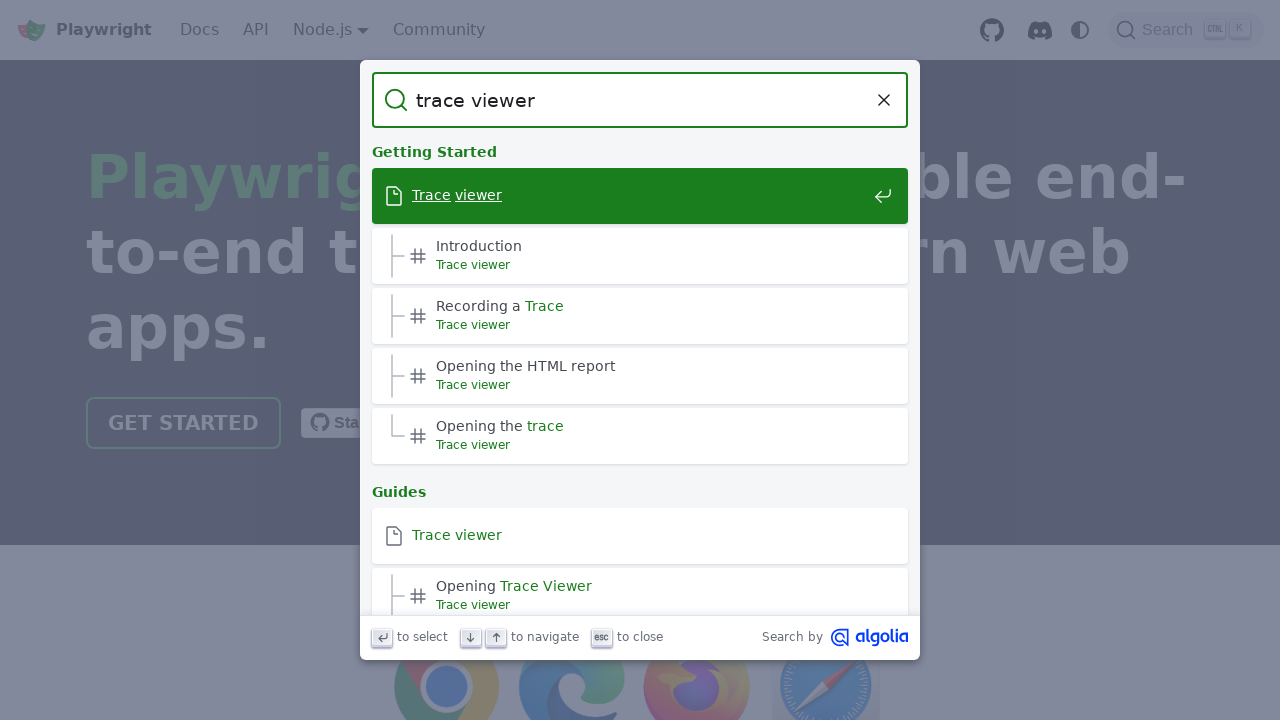

Pressed Enter to submit search query
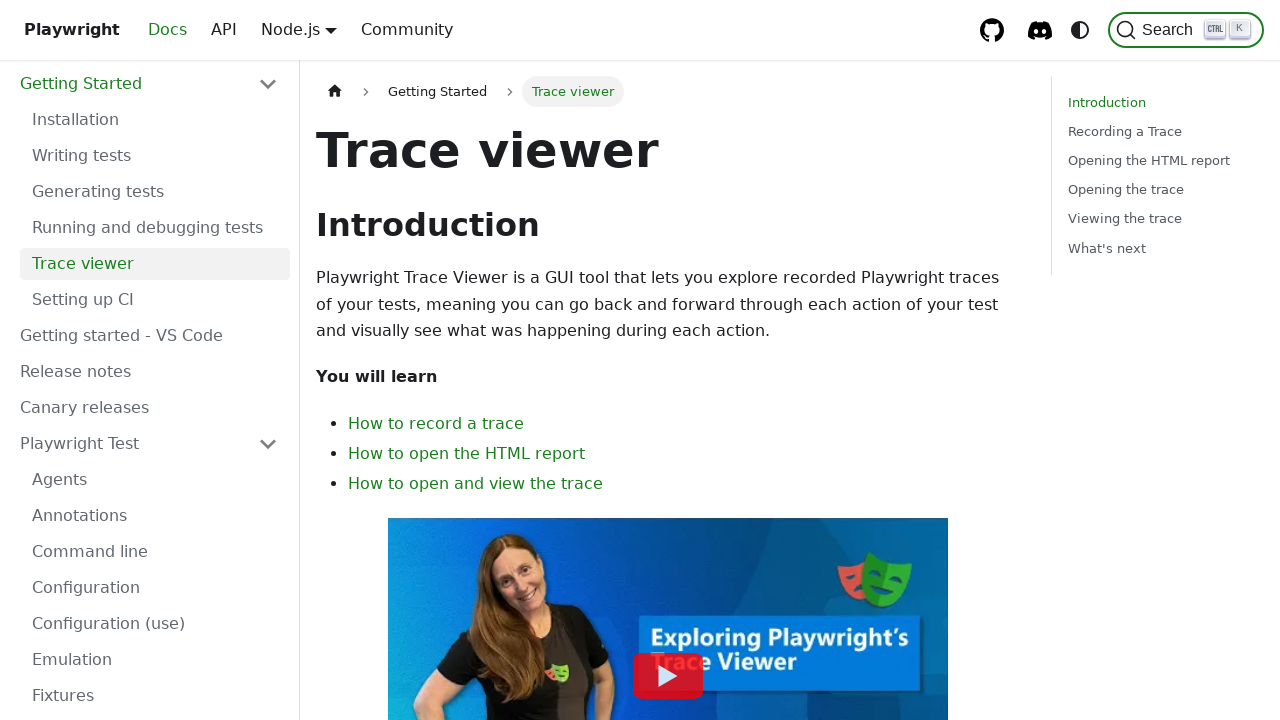

Search results page loaded successfully
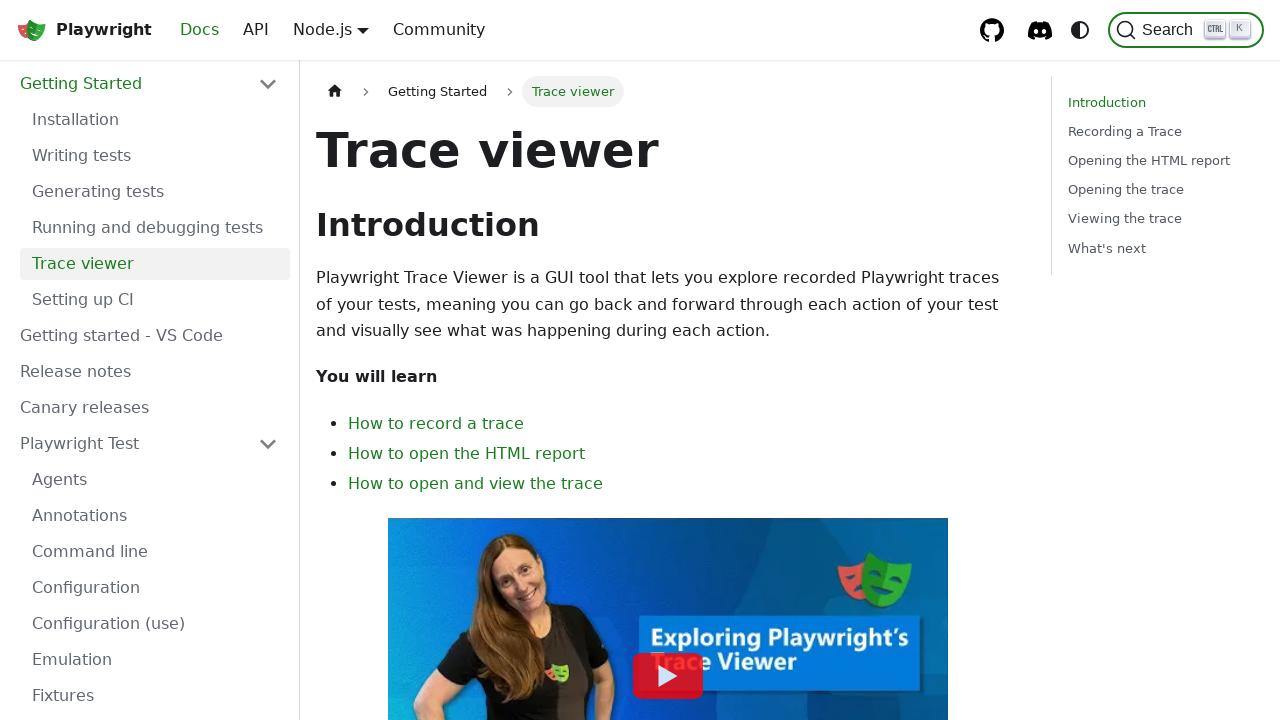

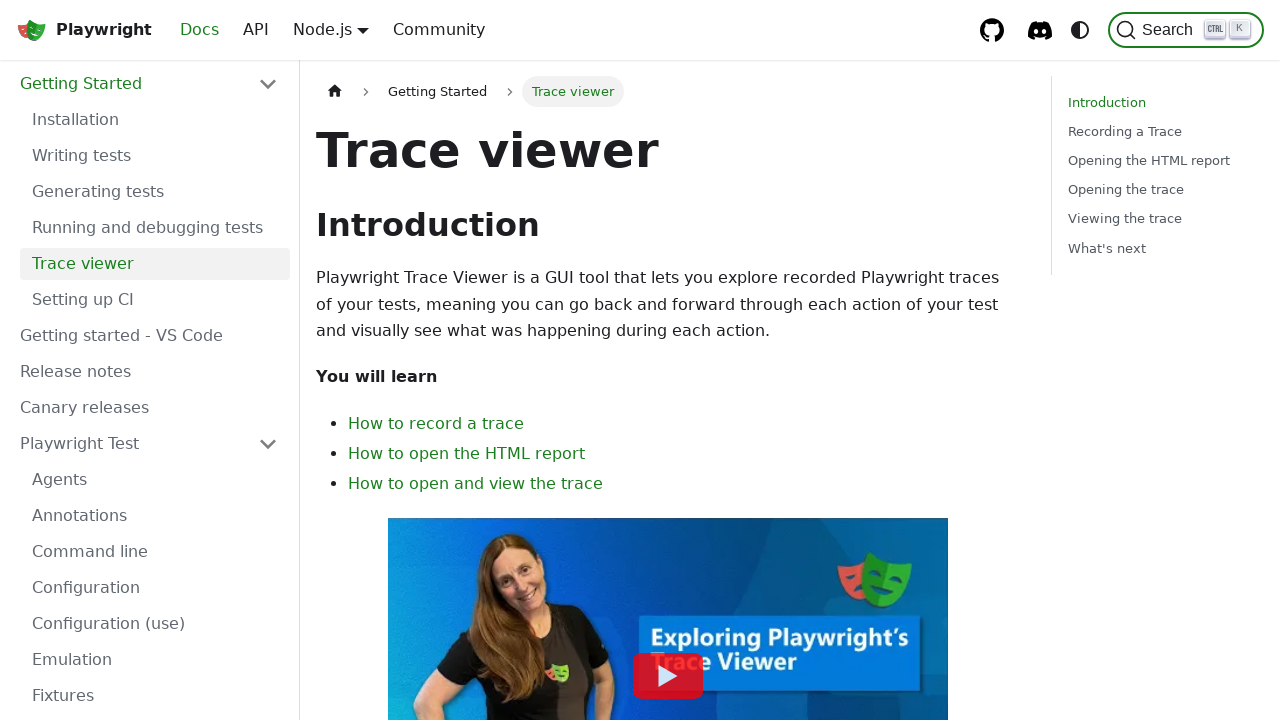